Tests a registration form by filling in first name, email, and phone fields, submitting the form, and verifying that a success message is displayed.

Starting URL: http://suninjuly.github.io/registration1.html

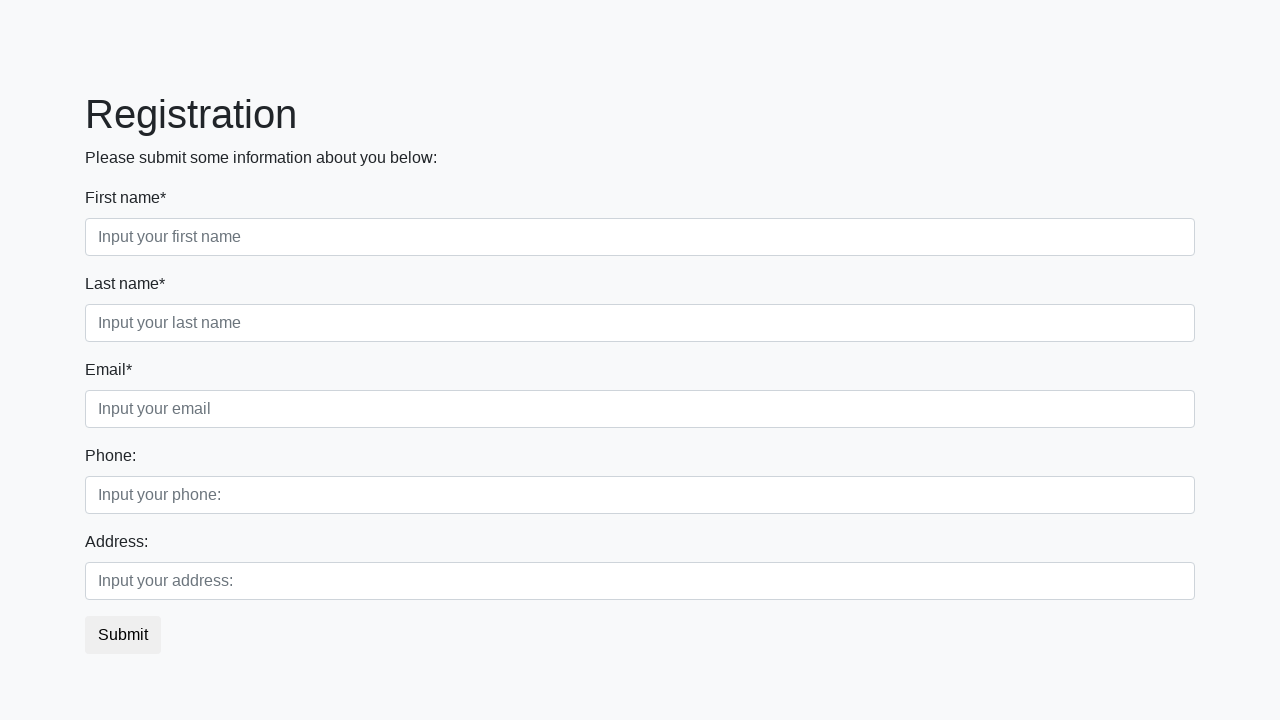

Filled first name field with 'John' on //html/body/div/form/div[1]/div[1]/input
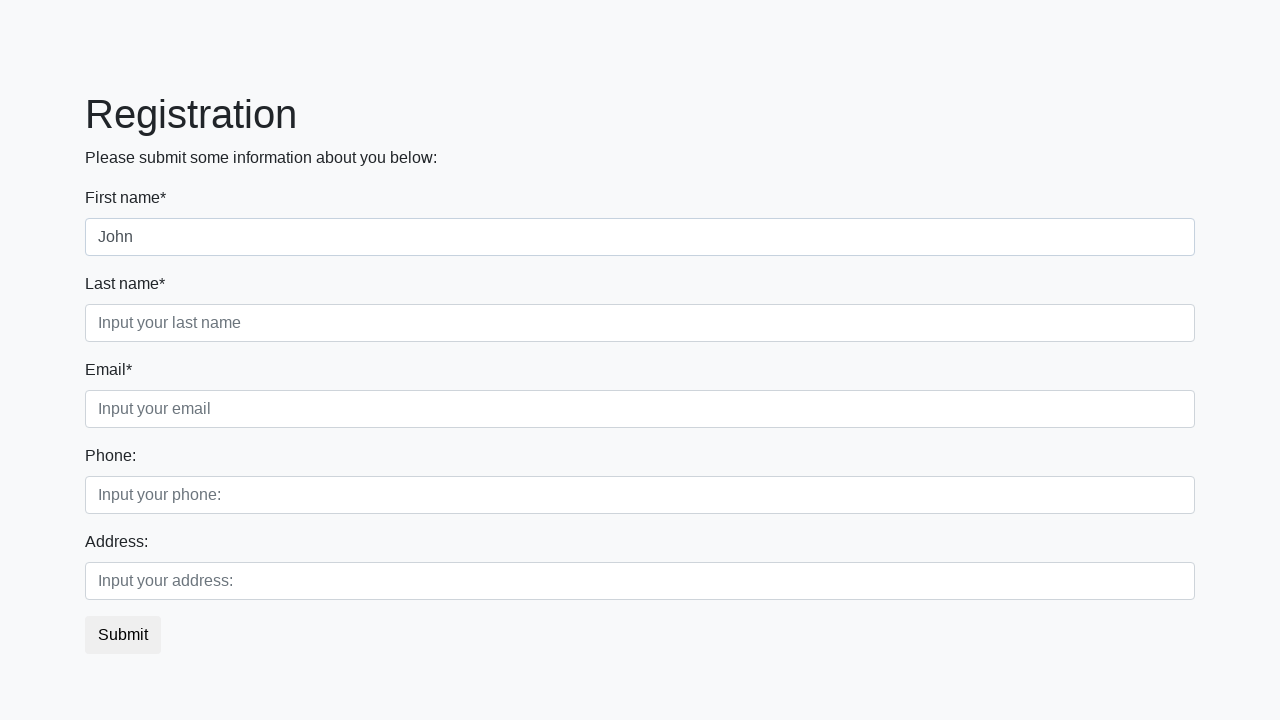

Filled email field with 'john.doe@example.com' on //html/body/div/form/div[1]/div[2]/input
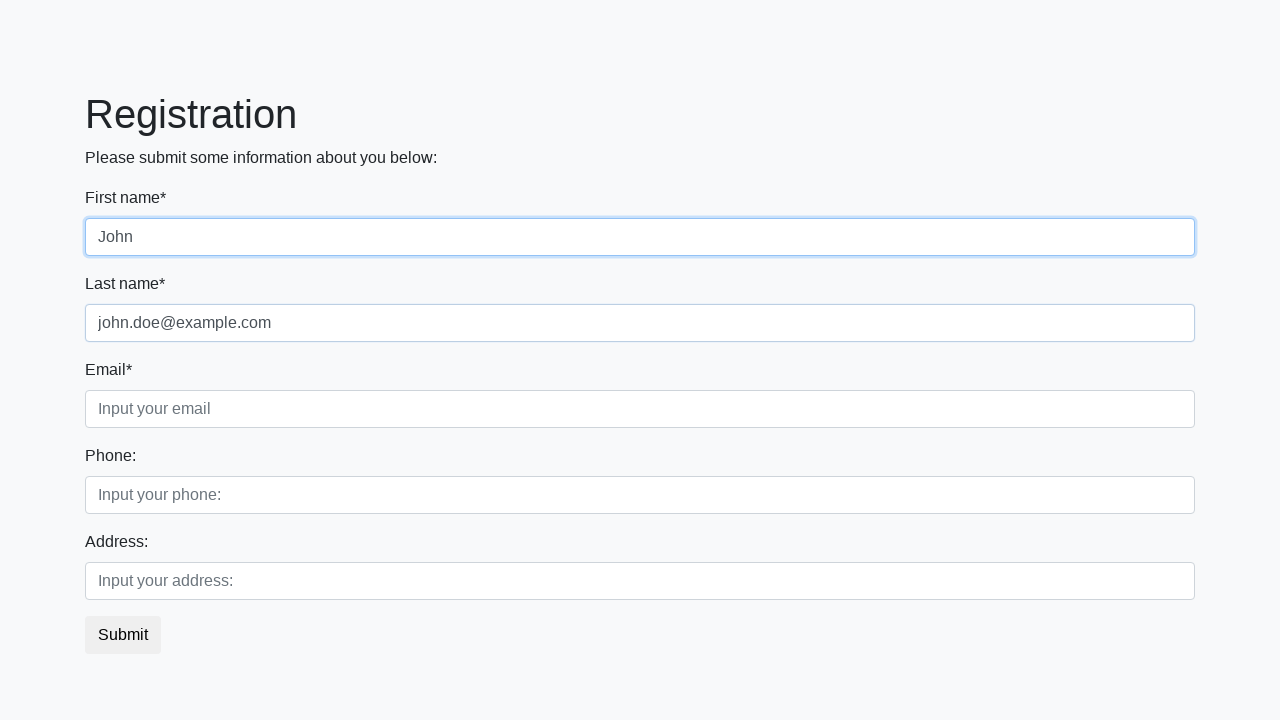

Filled phone field with '+1234567890' on //html/body/div/form/div[1]/div[3]/input
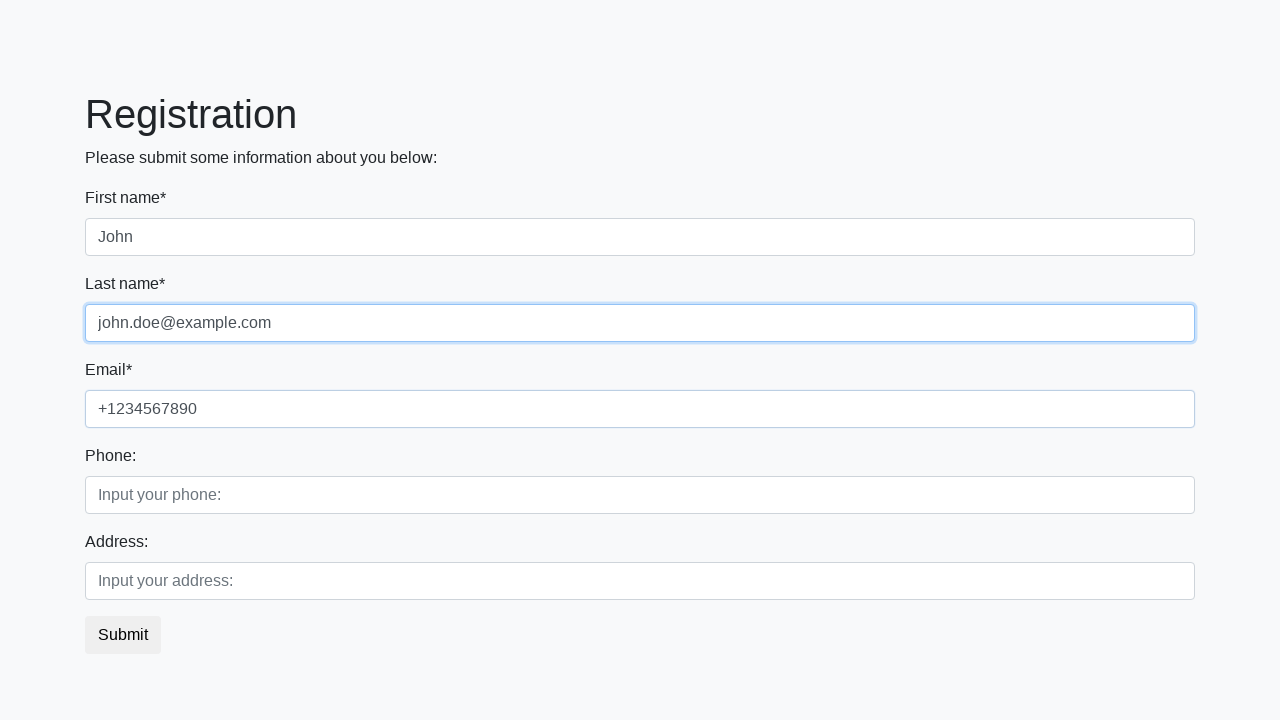

Clicked submit button to register at (123, 635) on button.btn
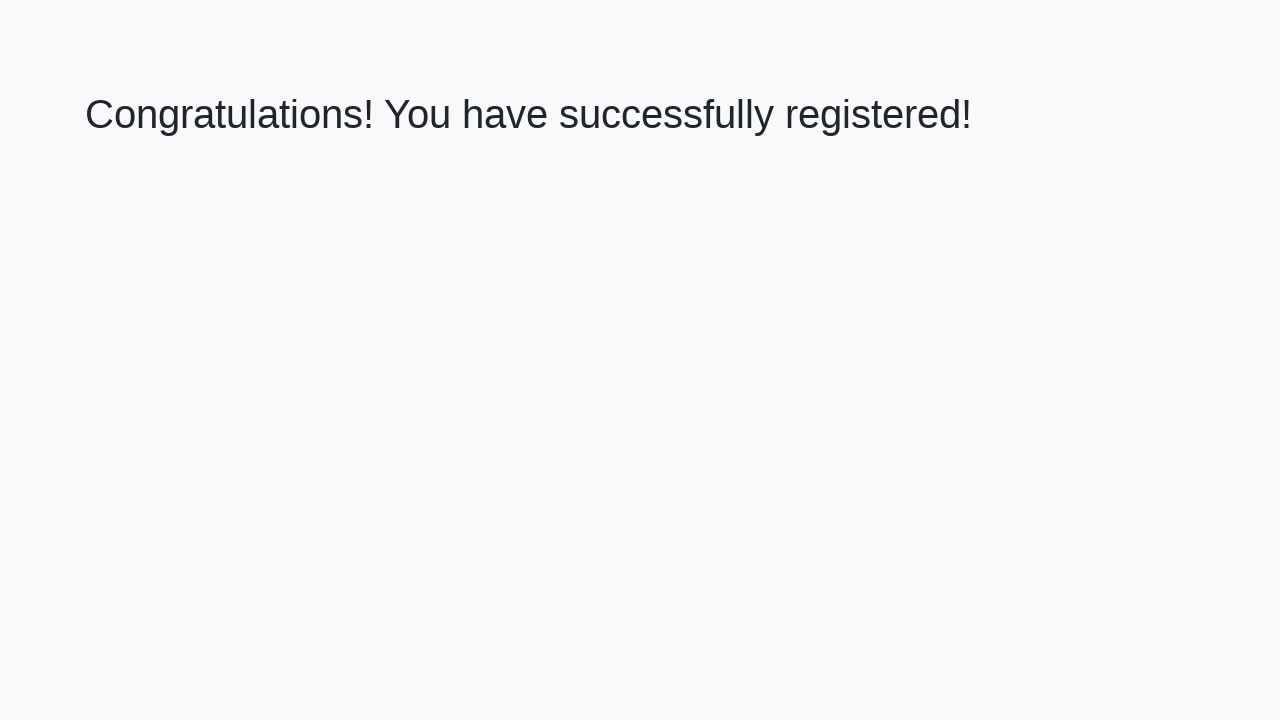

Success message heading loaded
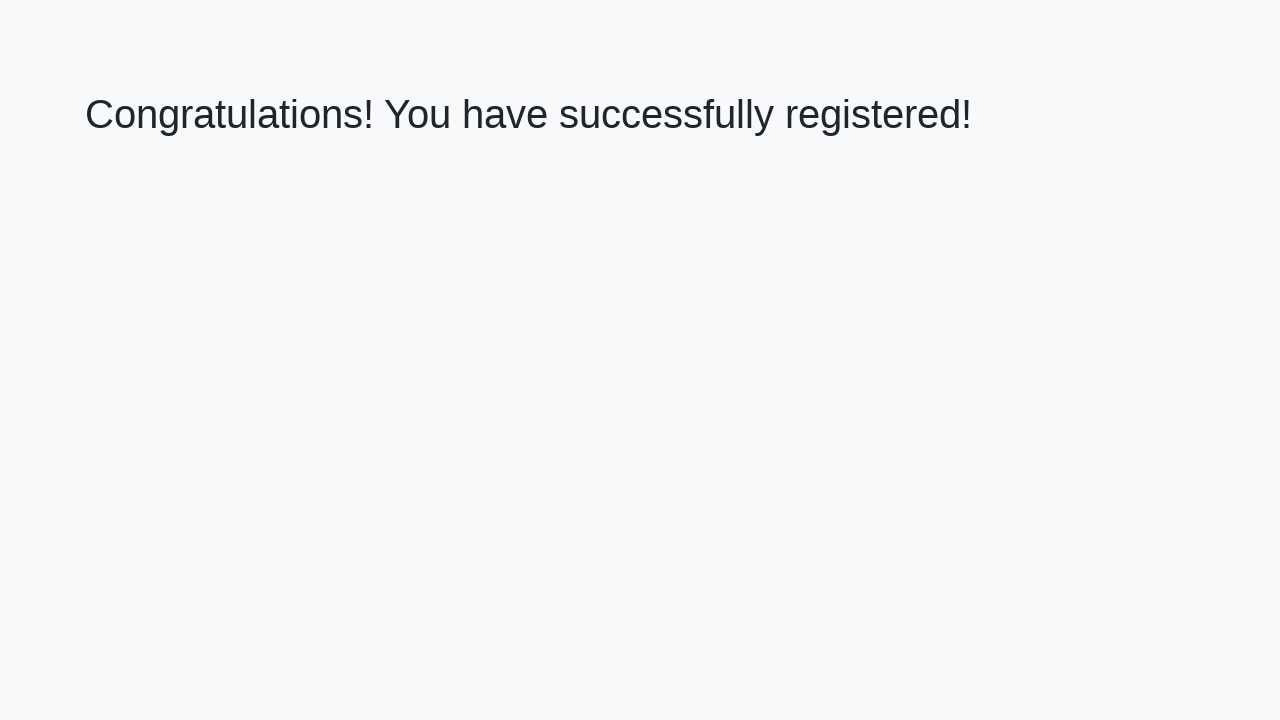

Retrieved success message text
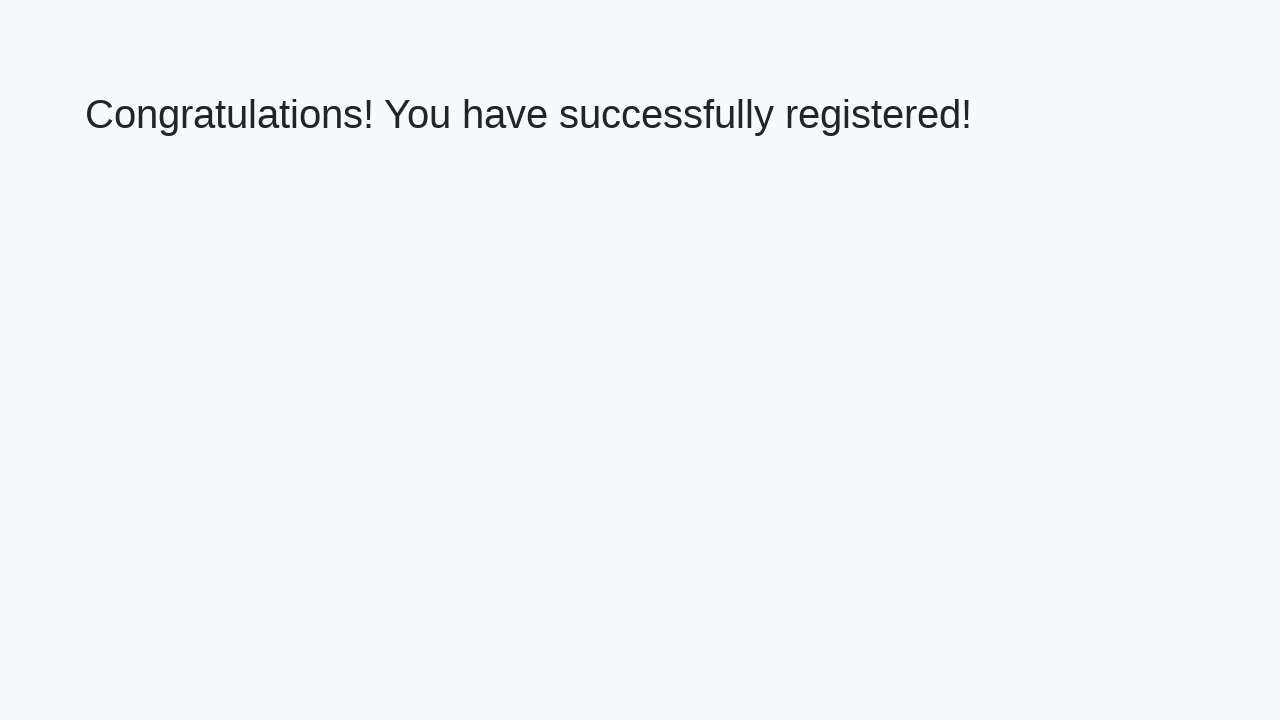

Verified success message: 'Congratulations! You have successfully registered!'
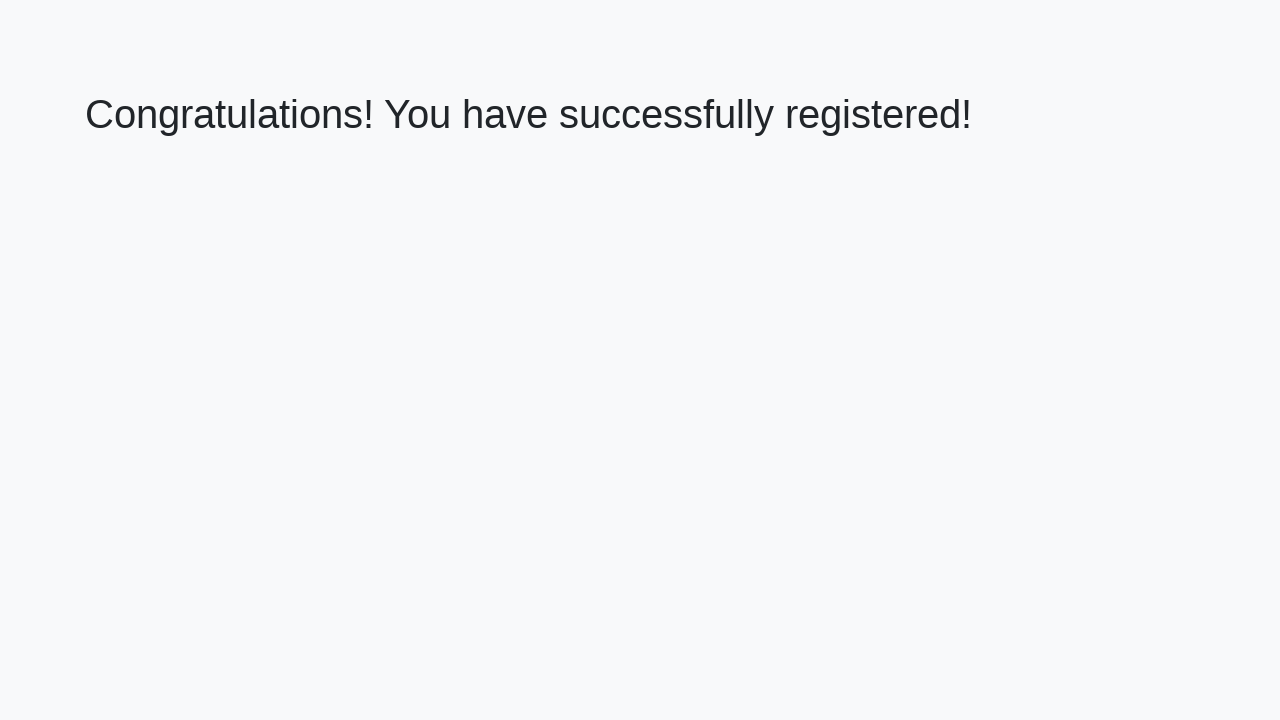

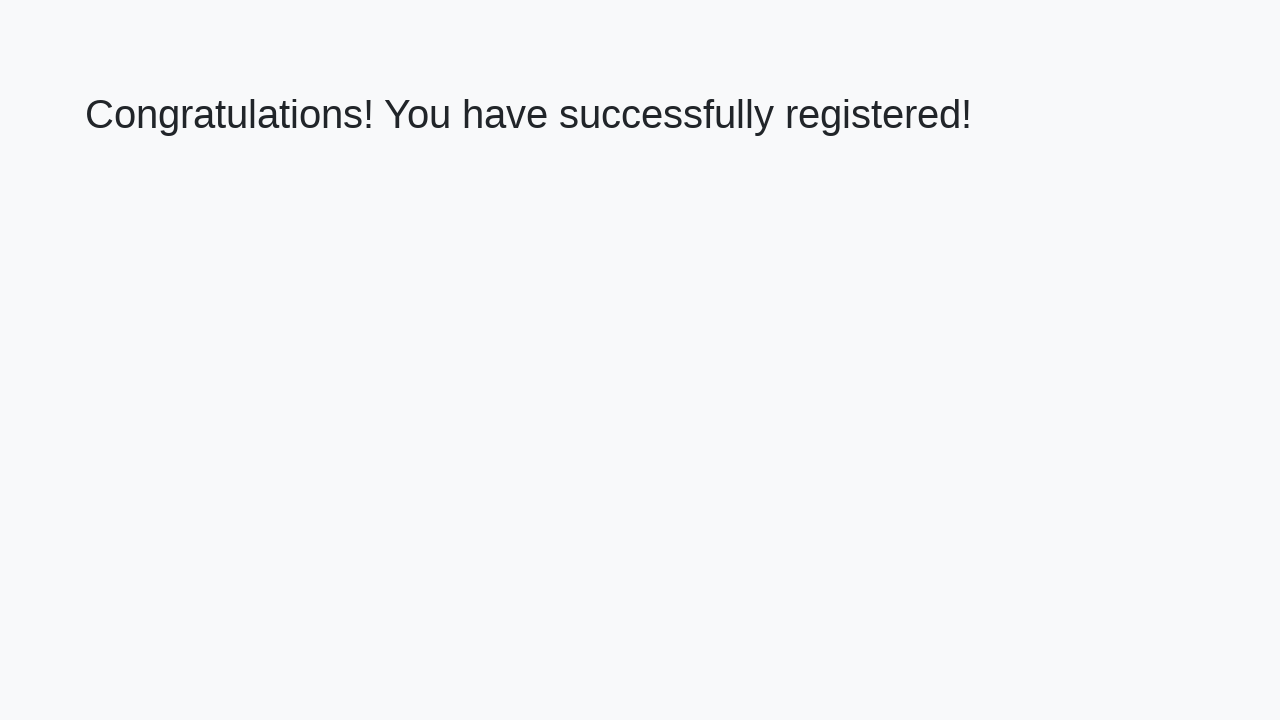